Tests dynamic loading functionality by clicking Start button and verifying that content appears after loading

Starting URL: https://automationfc.github.io/dynamic-loading/

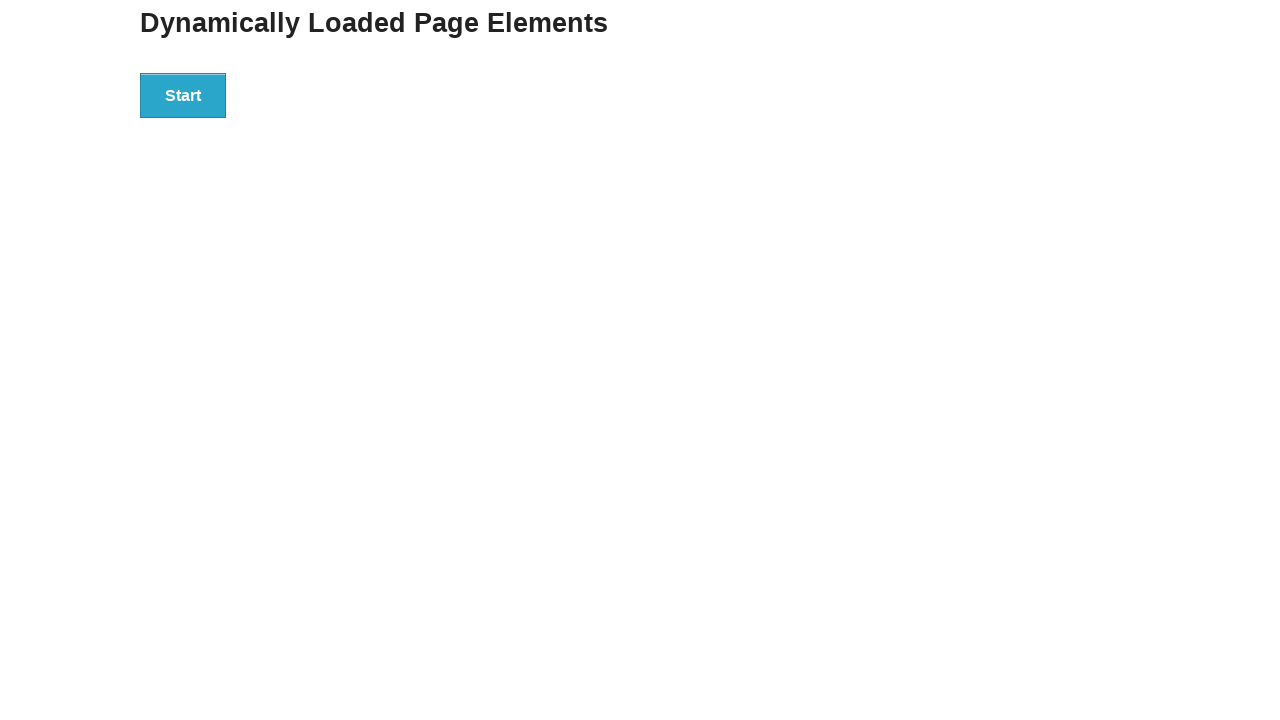

Clicked Start button to trigger dynamic loading at (183, 95) on xpath=//*[text()='Start']
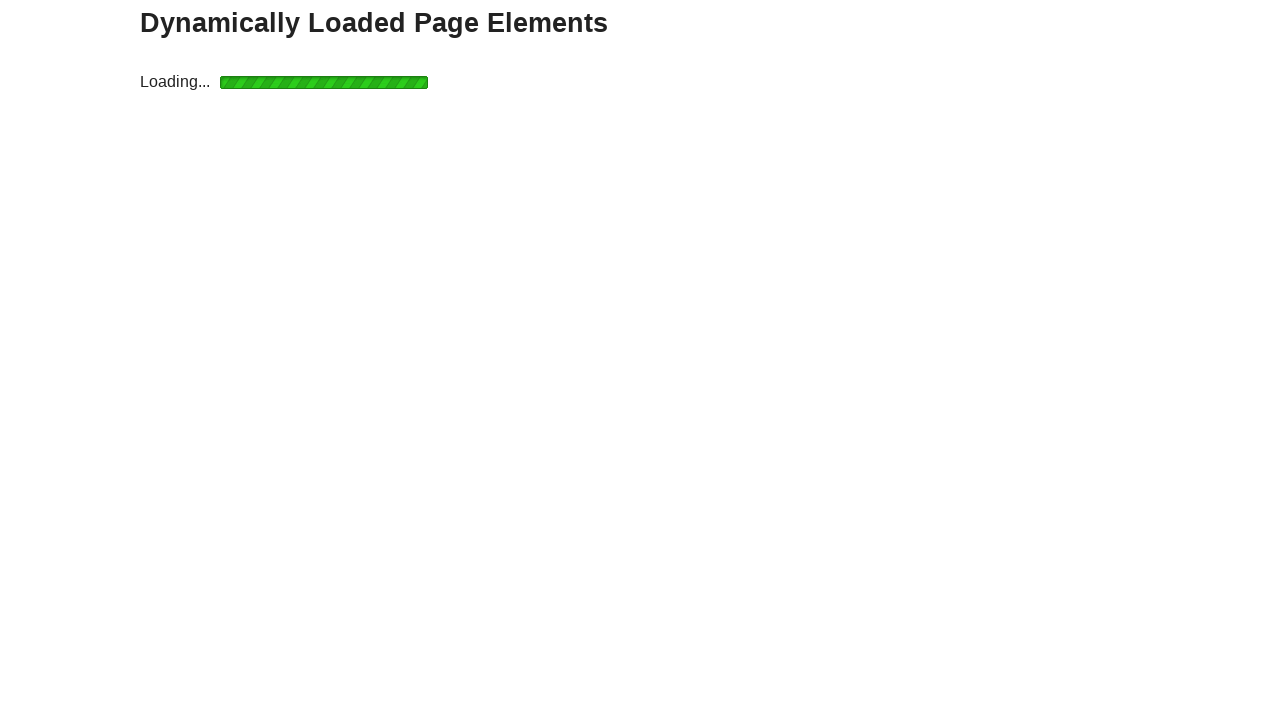

Dynamic content loaded - heading is now visible
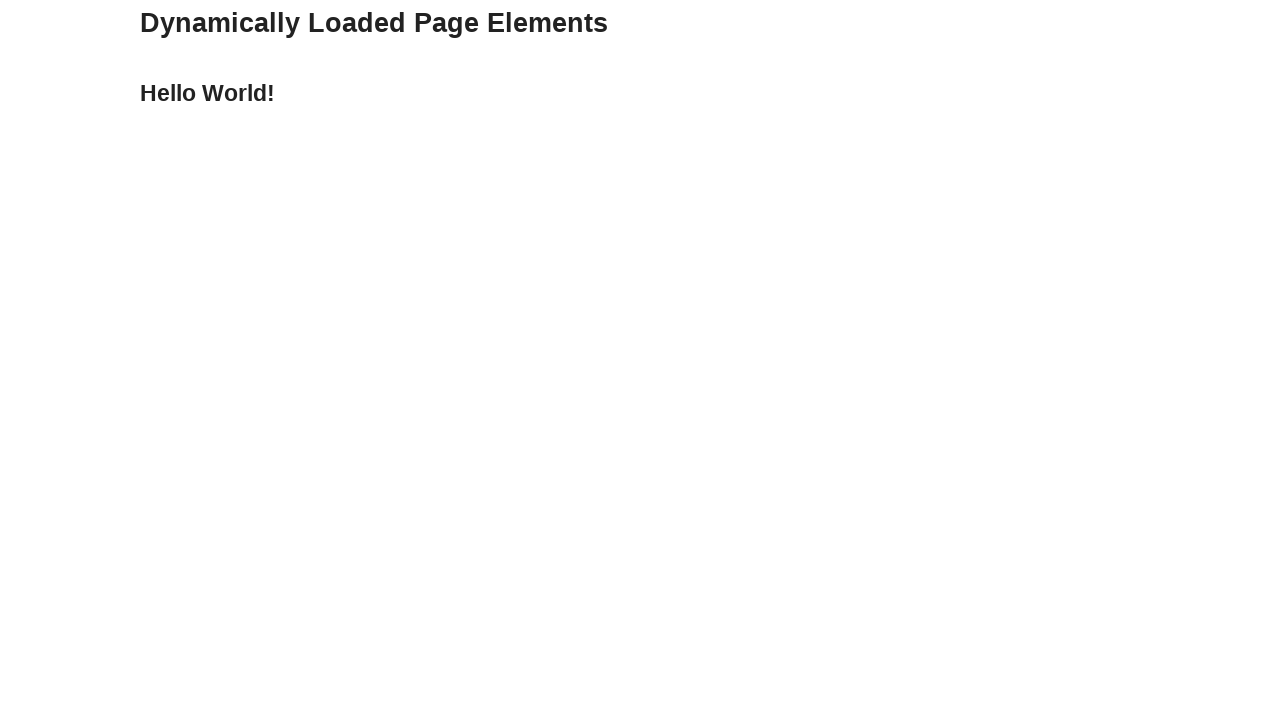

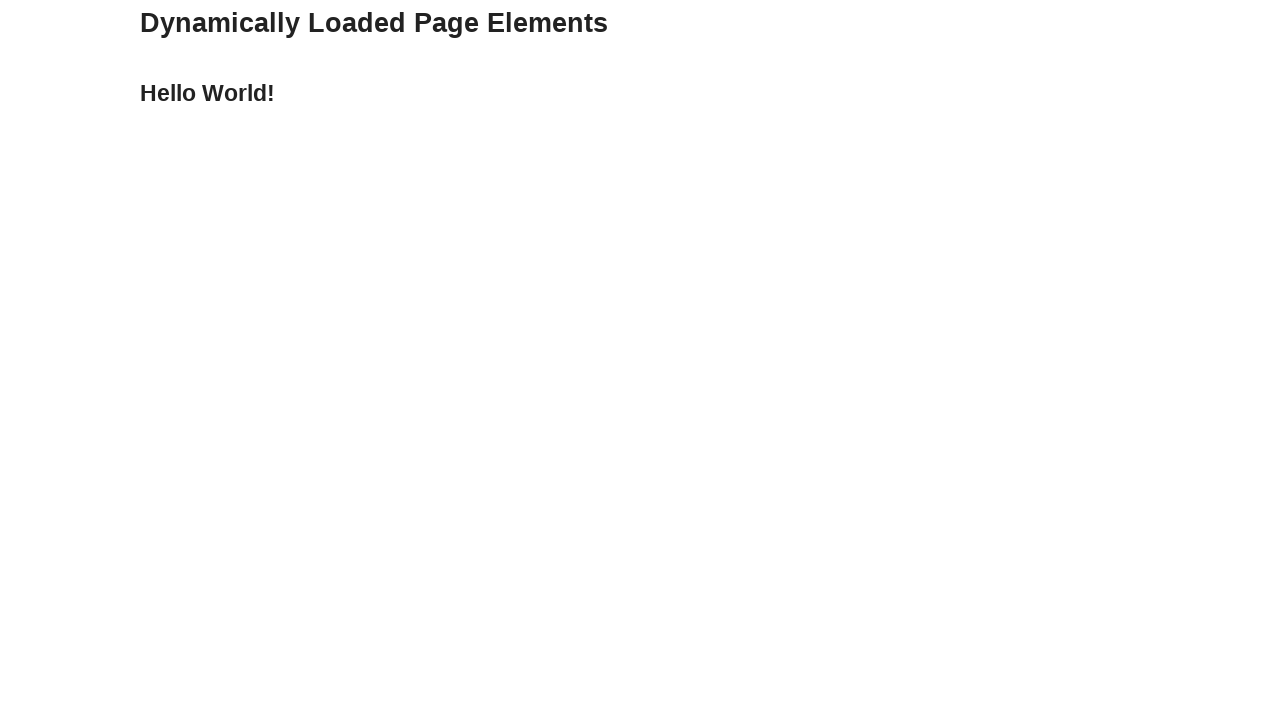